Clicks on the register link to navigate to registration page

Starting URL: http://shop.qa.rs

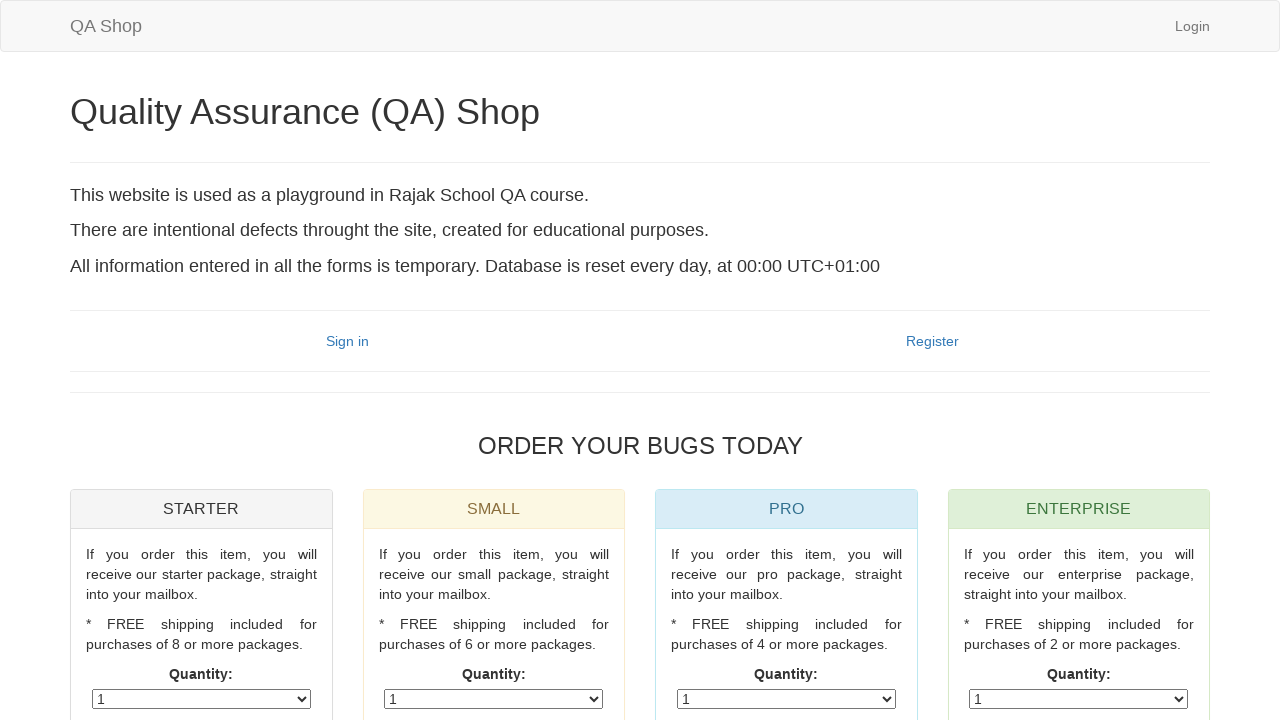

Navigated to http://shop.qa.rs
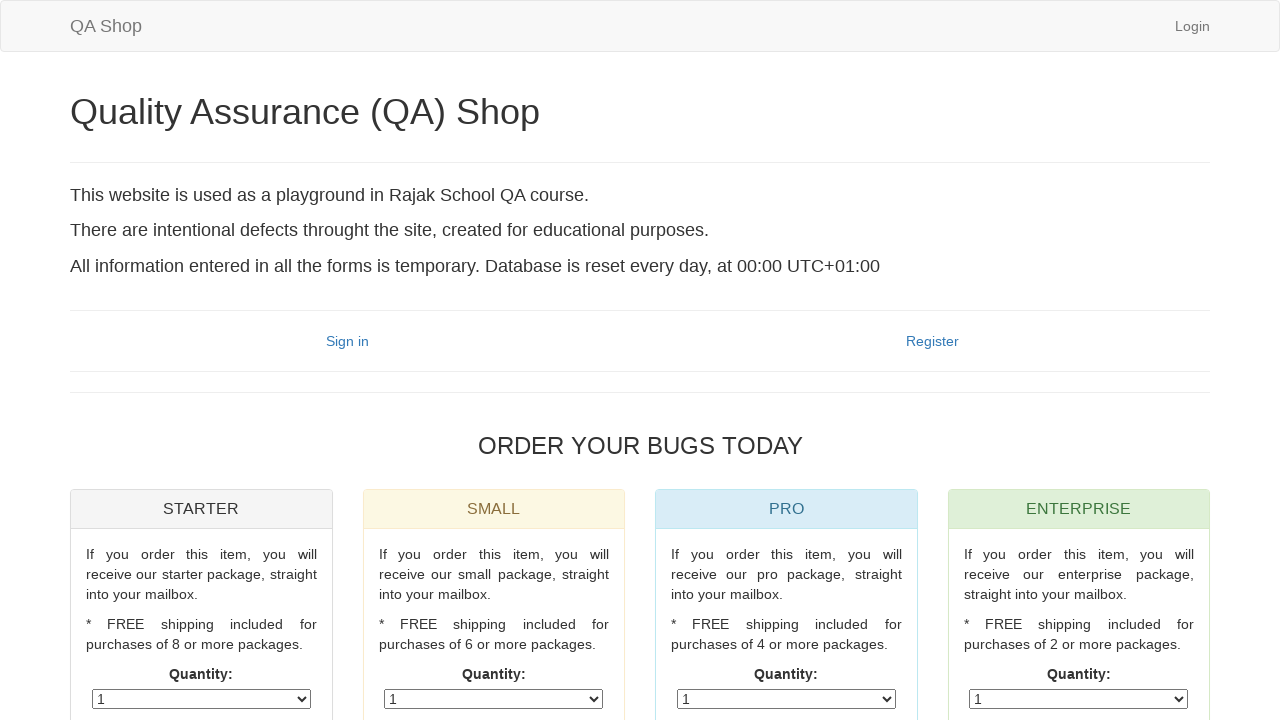

Clicked on register link to navigate to registration page at (932, 341) on a[href='/register']
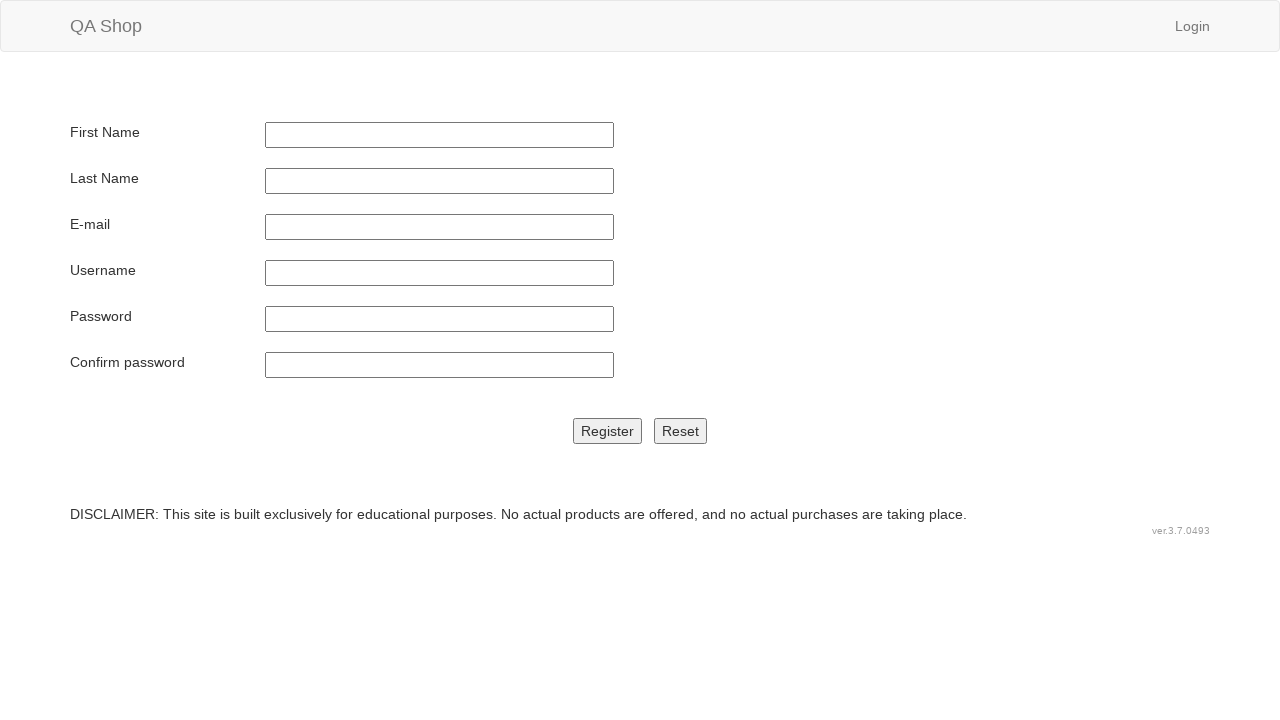

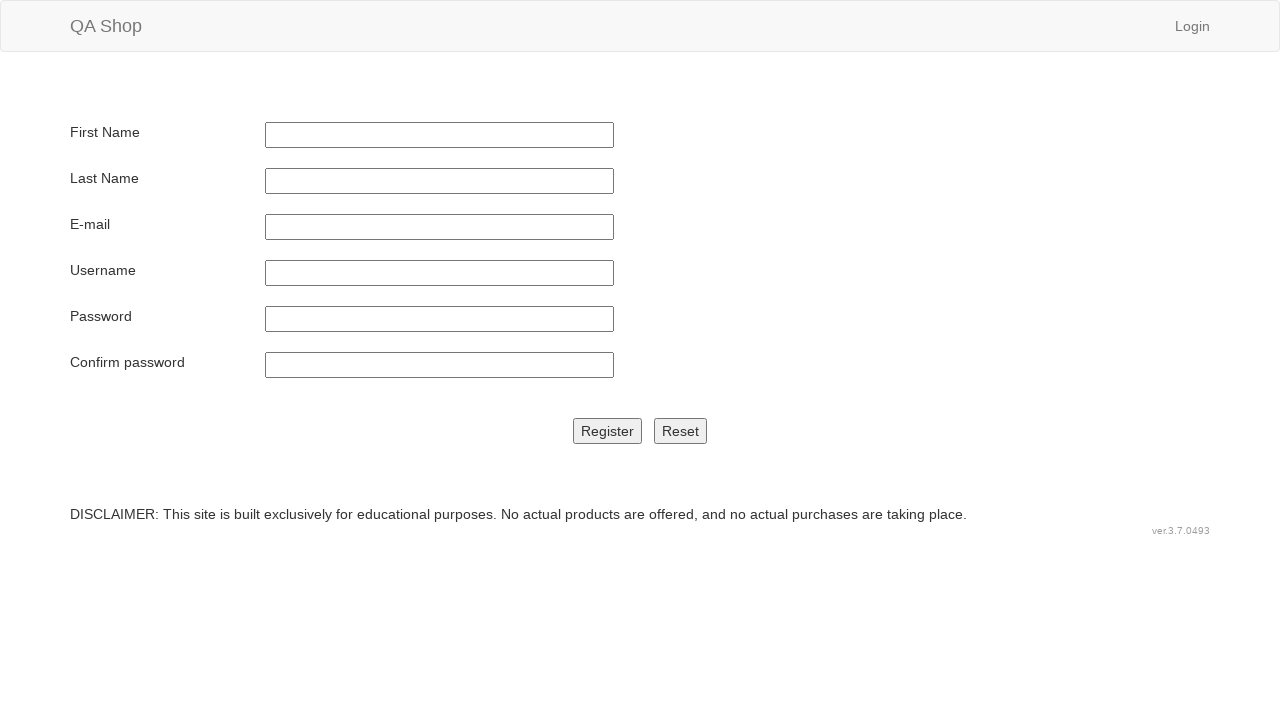